Tests jQuery UI sortable functionality by dragging and dropping list items to reorder them within an iframe

Starting URL: https://jqueryui.com/sortable/

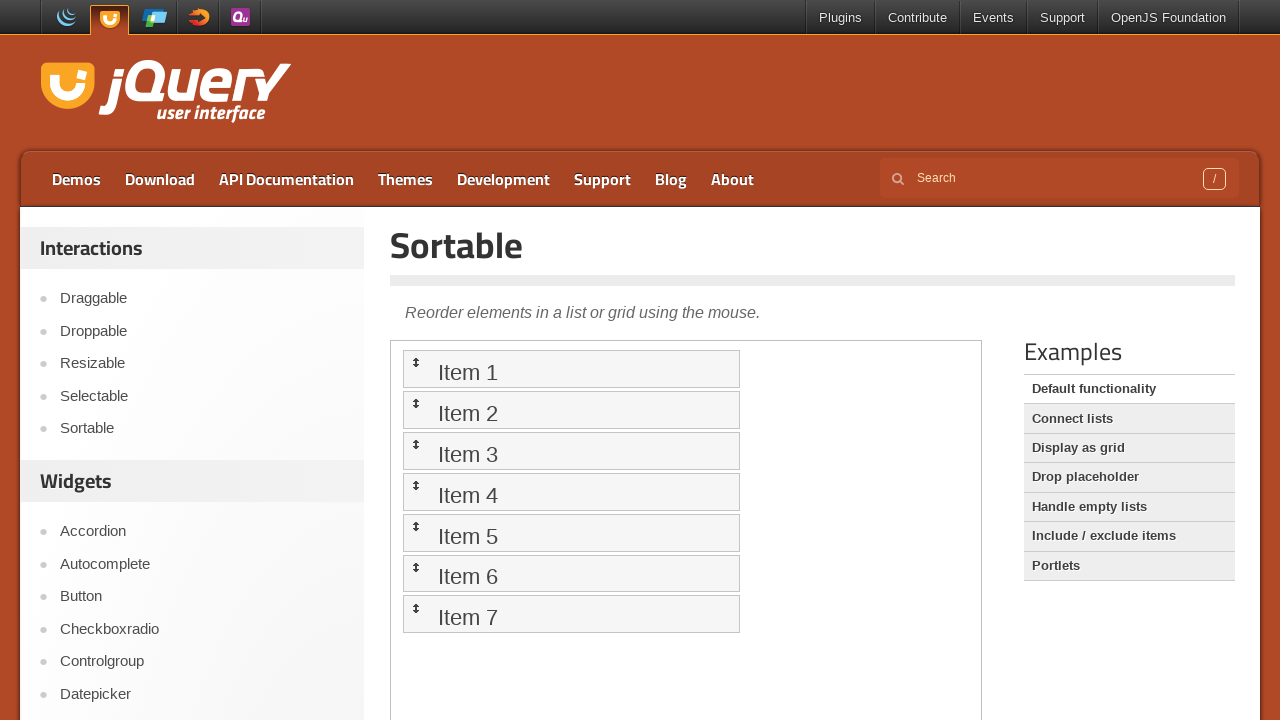

Located the iframe containing the sortable demo
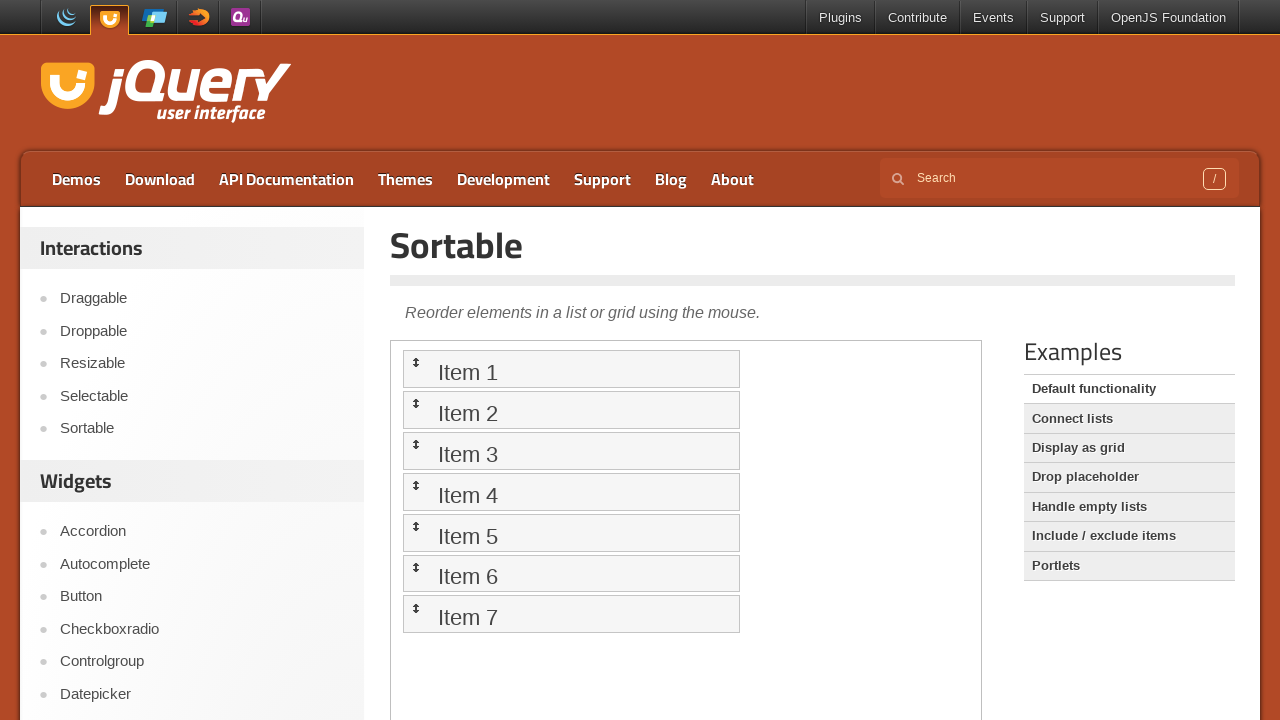

Located sortable list item 1
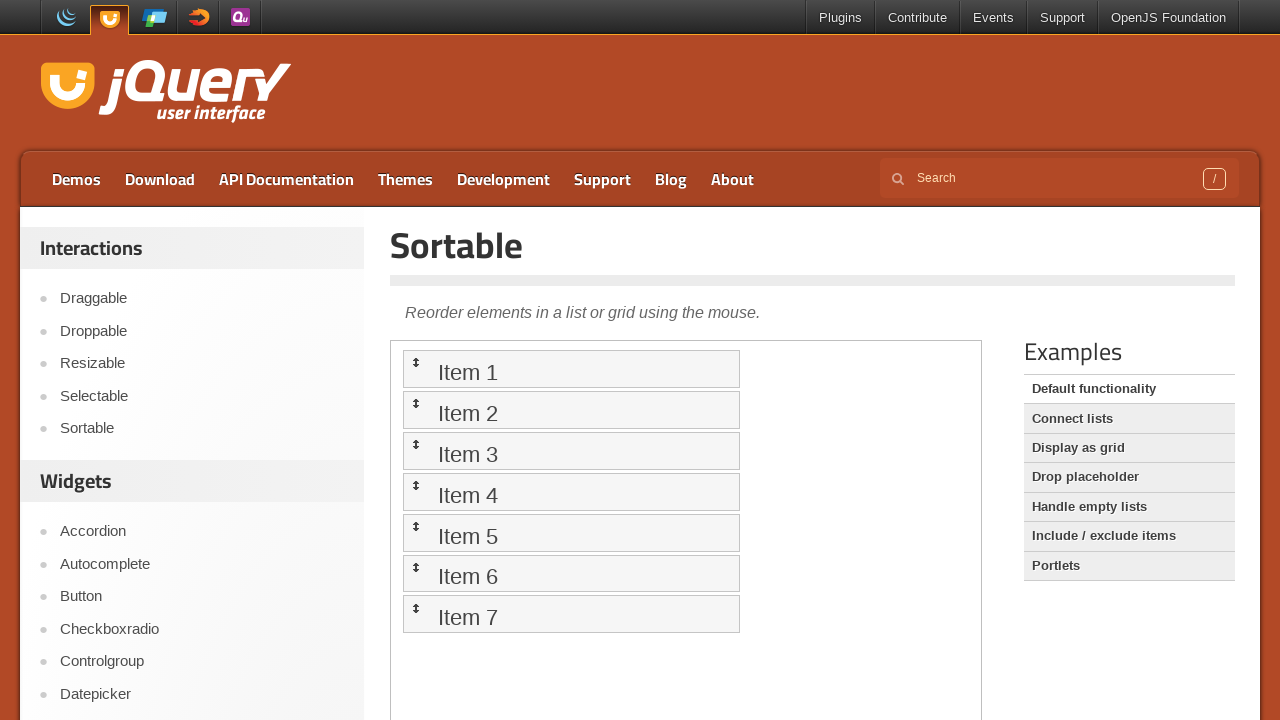

Located sortable list item 5
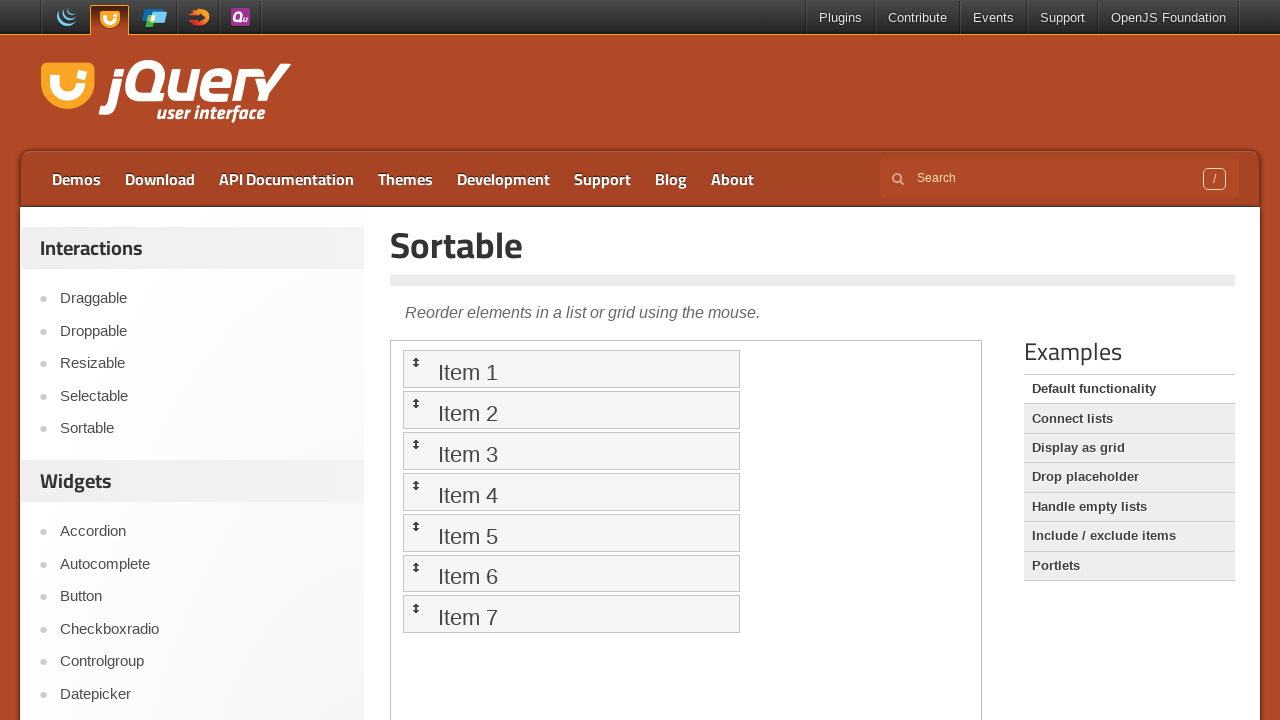

Located sortable list item 3
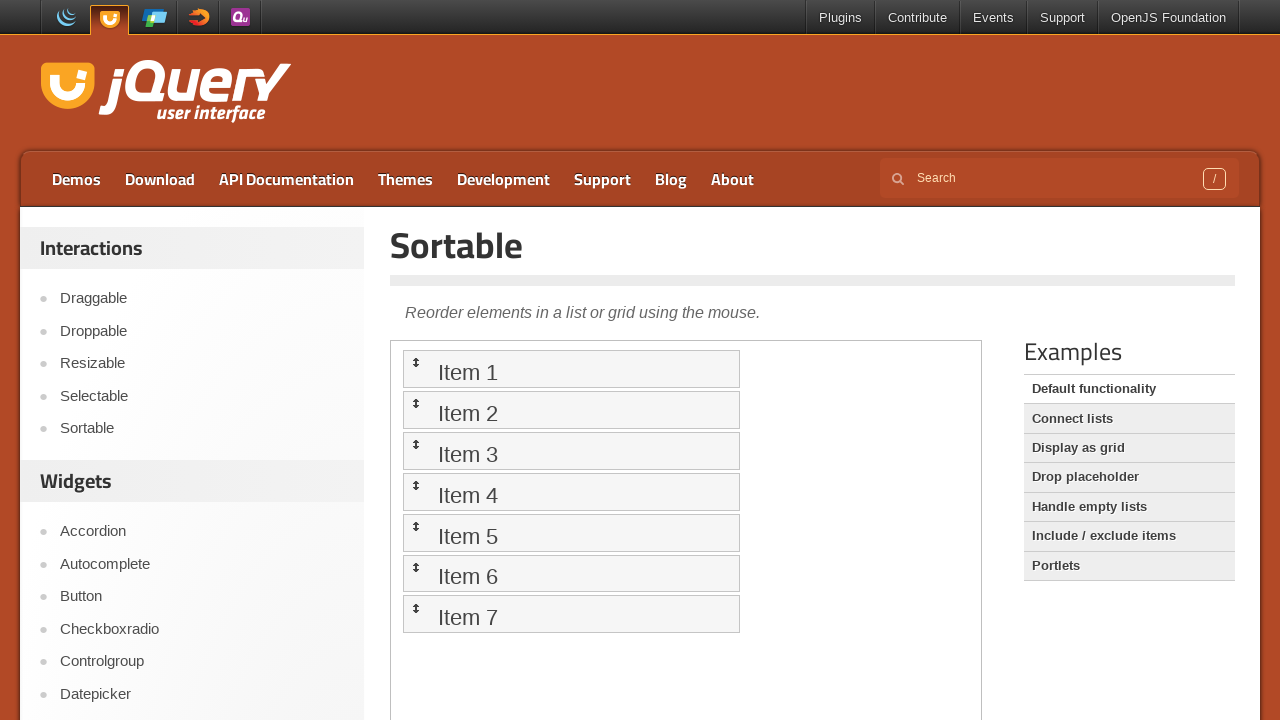

Located sortable list item 6
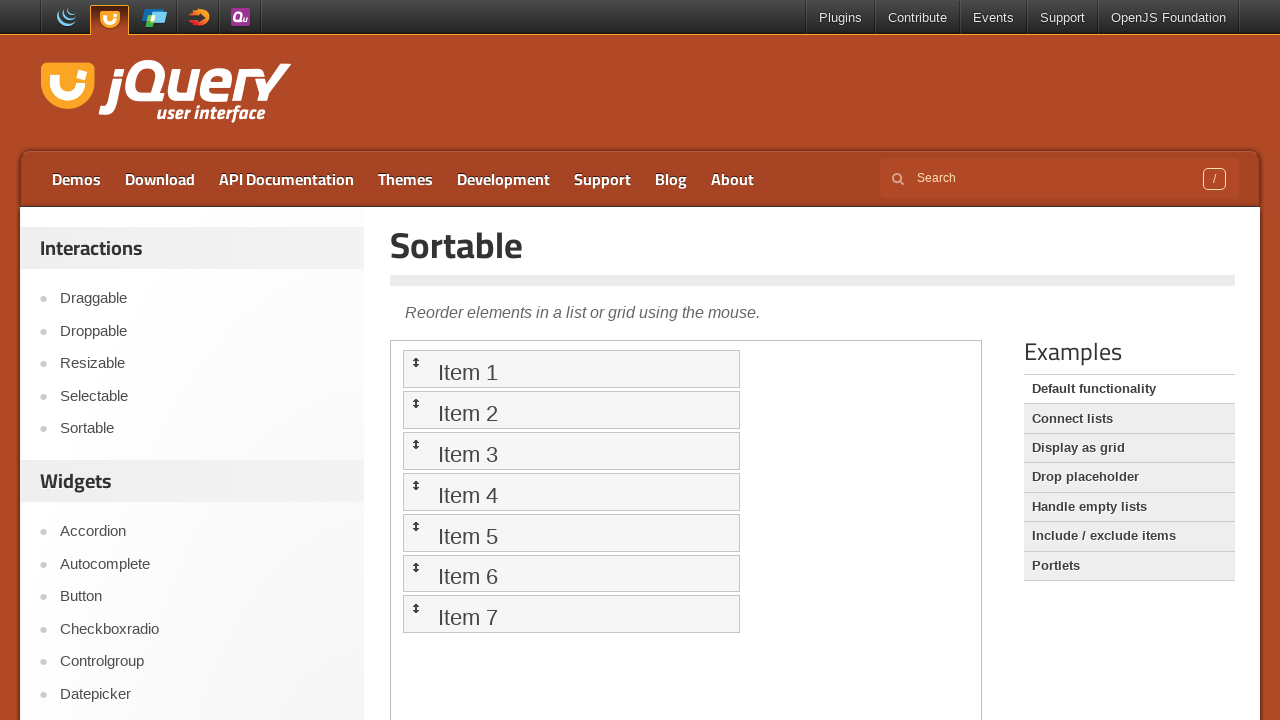

Dragged item 5 to position 1 at (571, 369)
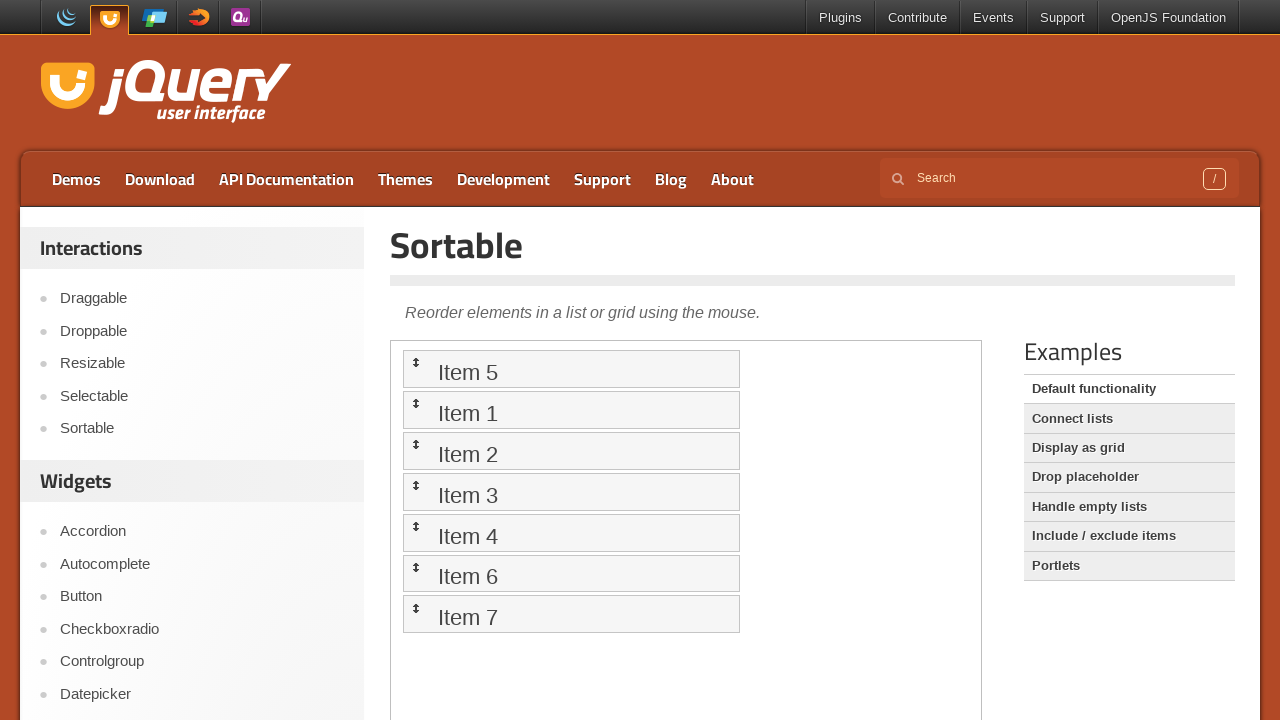

Dragged item 6 to position 3 at (571, 451)
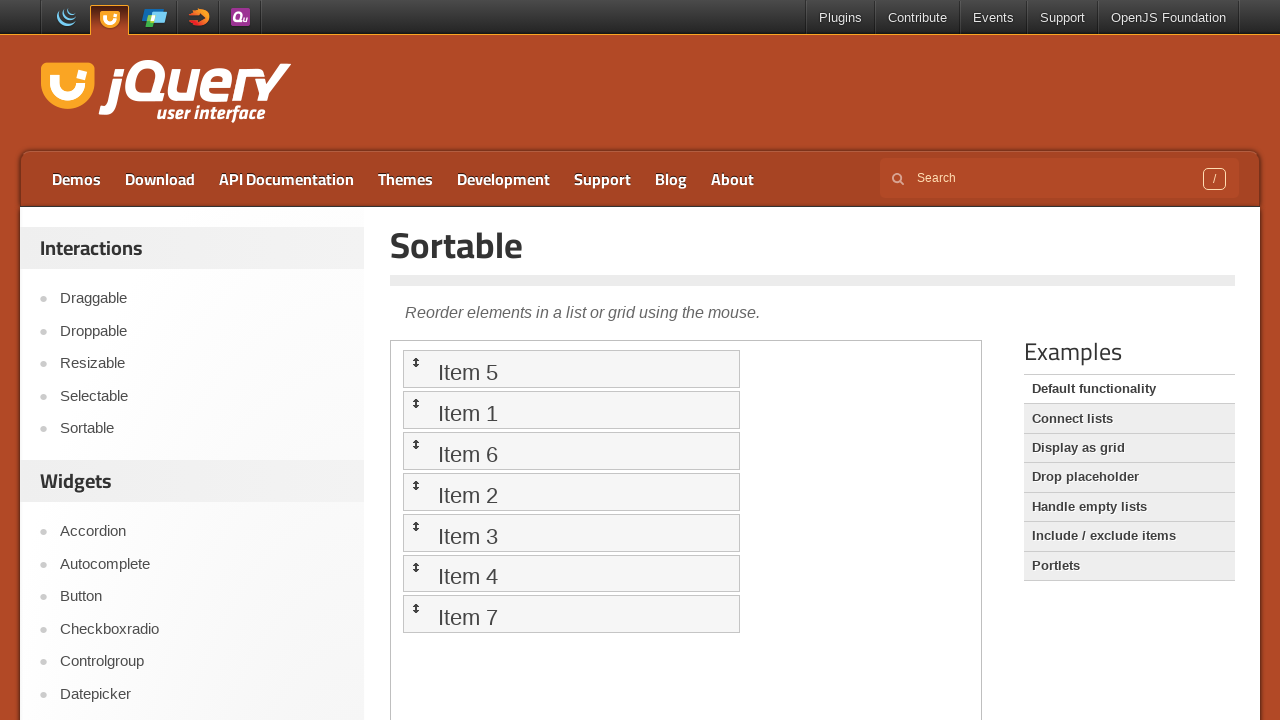

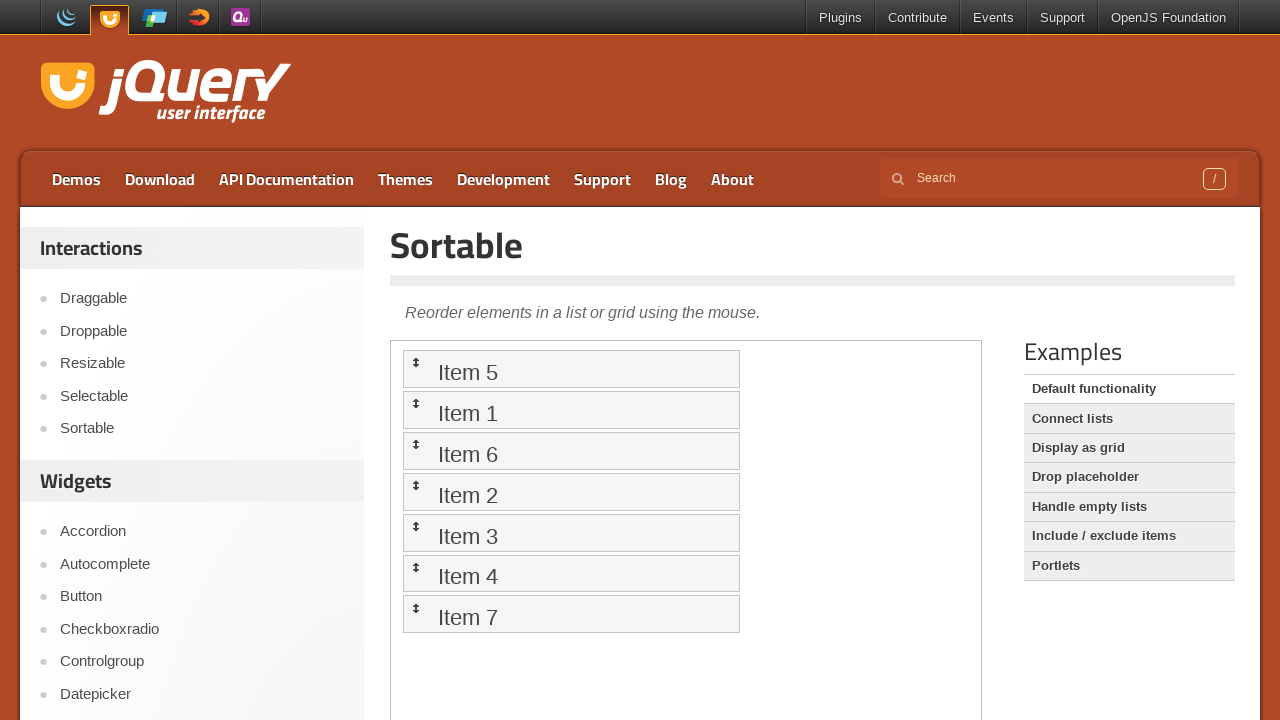